Verifies that all cells in the world clock table are accessible

Starting URL: https://www.timeanddate.com/worldclock/

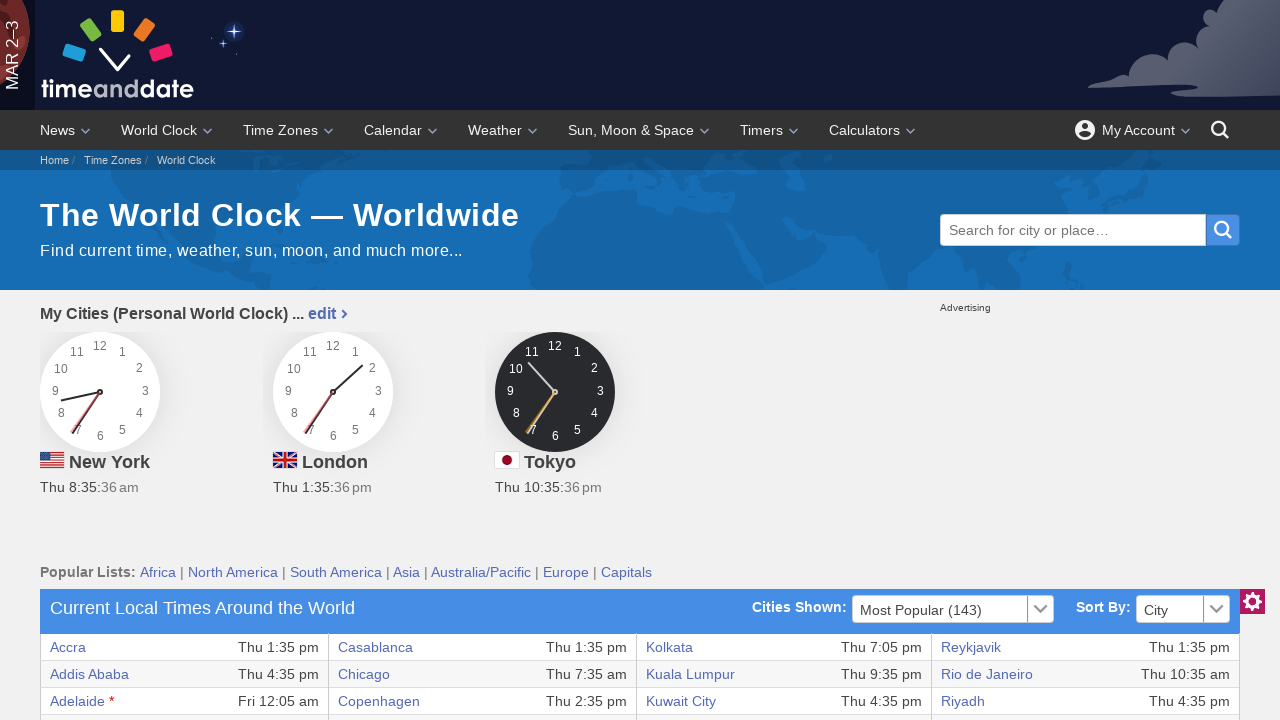

World clock table loaded and located
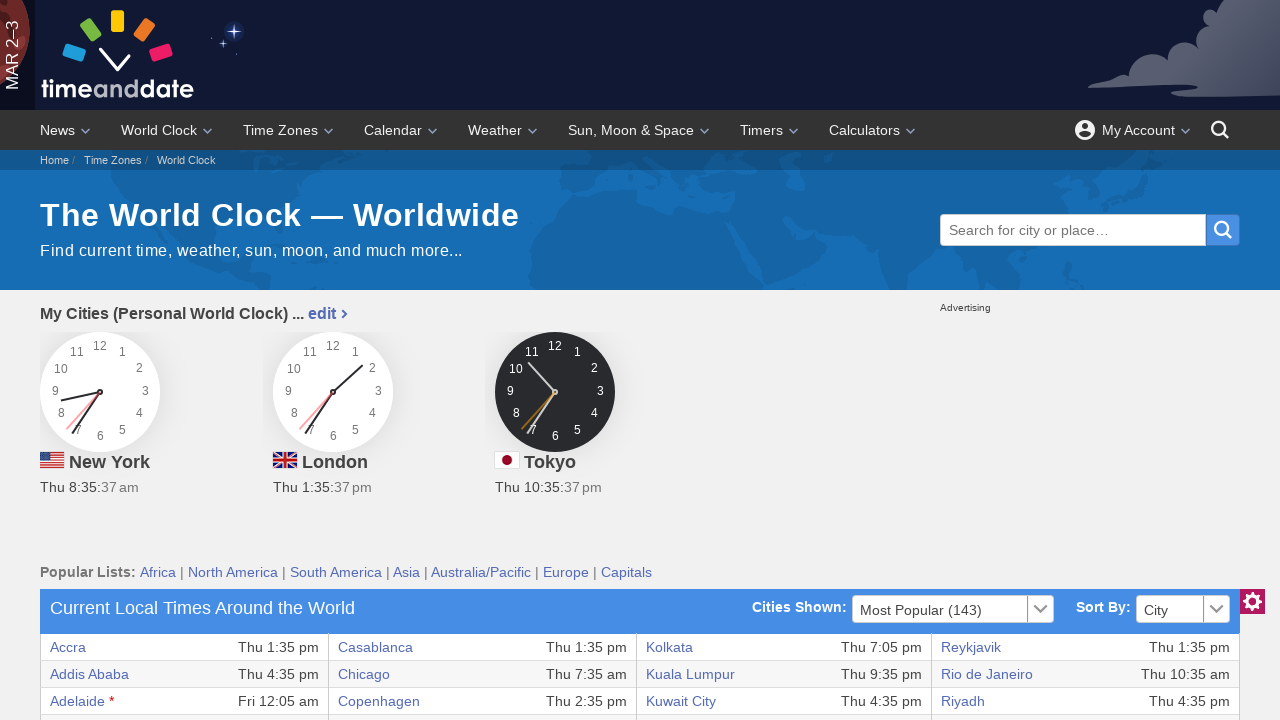

All cells in world clock table are accessible
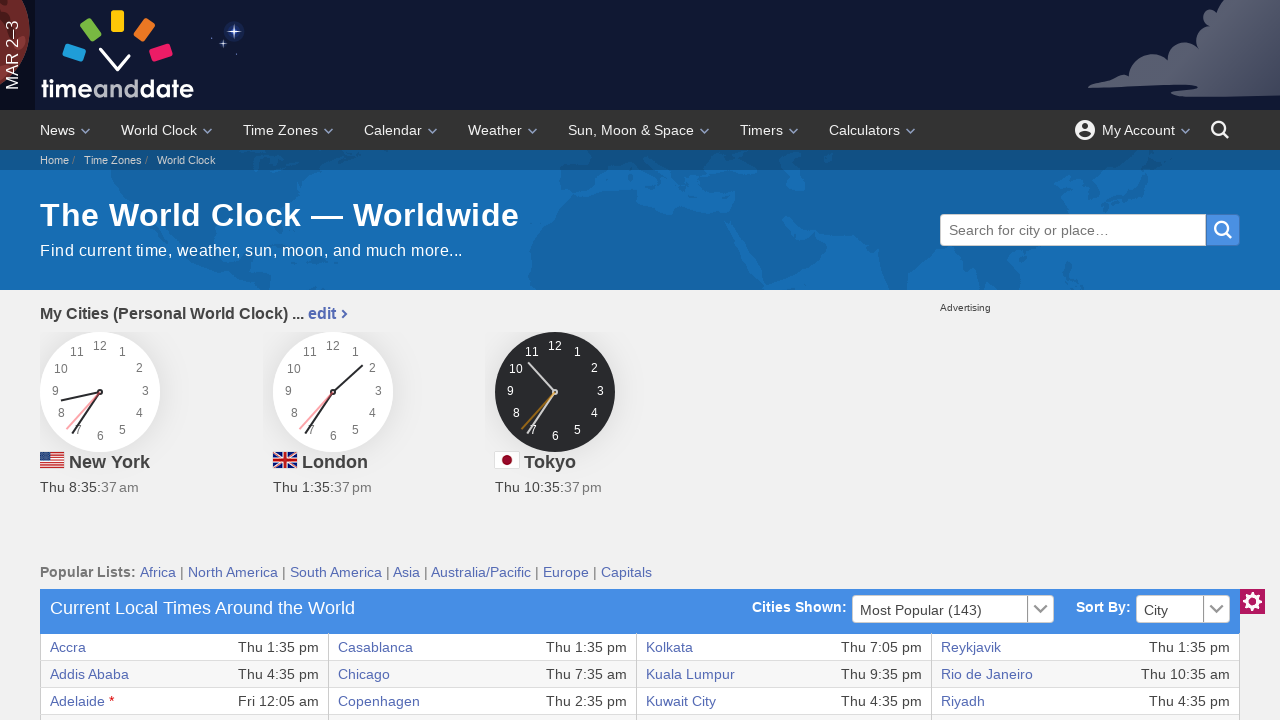

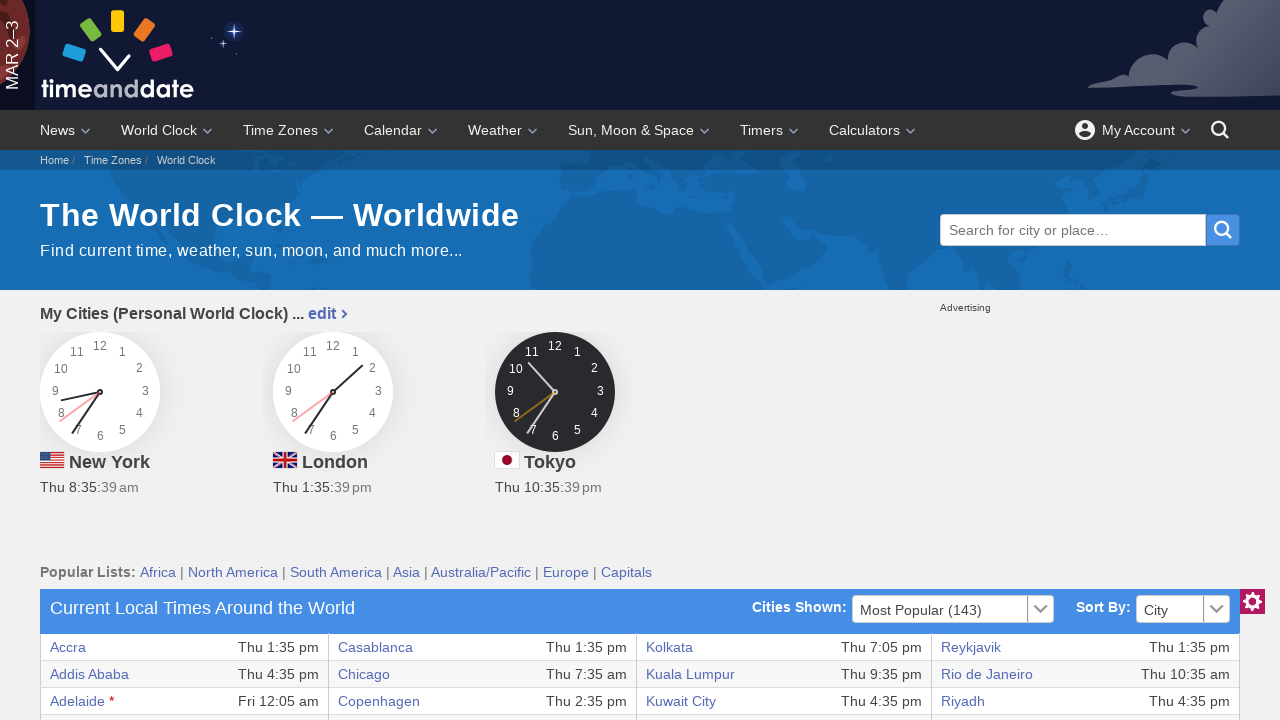